Tests radio button functionality by scrolling to the bottom of the page, finding radio buttons in a group, and selecting the "Milk" option from Group1 radio buttons

Starting URL: http://www.echoecho.com/htmlforms10.htm

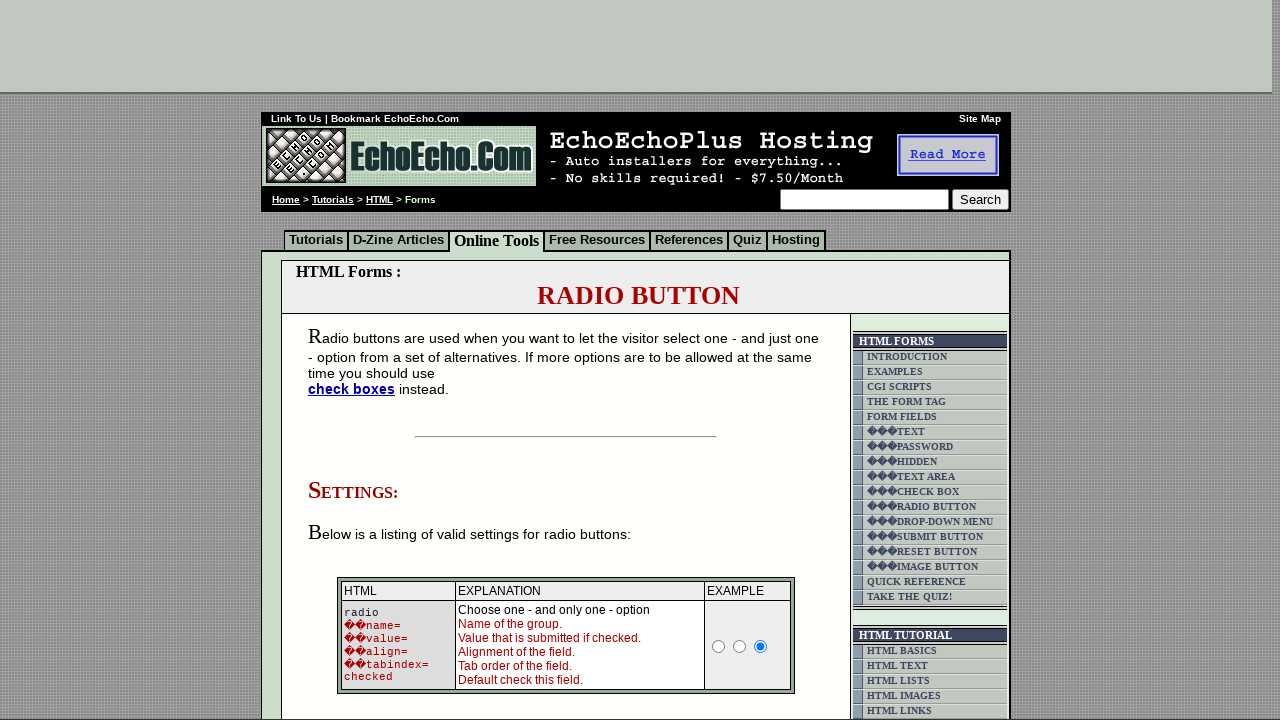

Scrolled to bottom of page to ensure radio buttons are visible
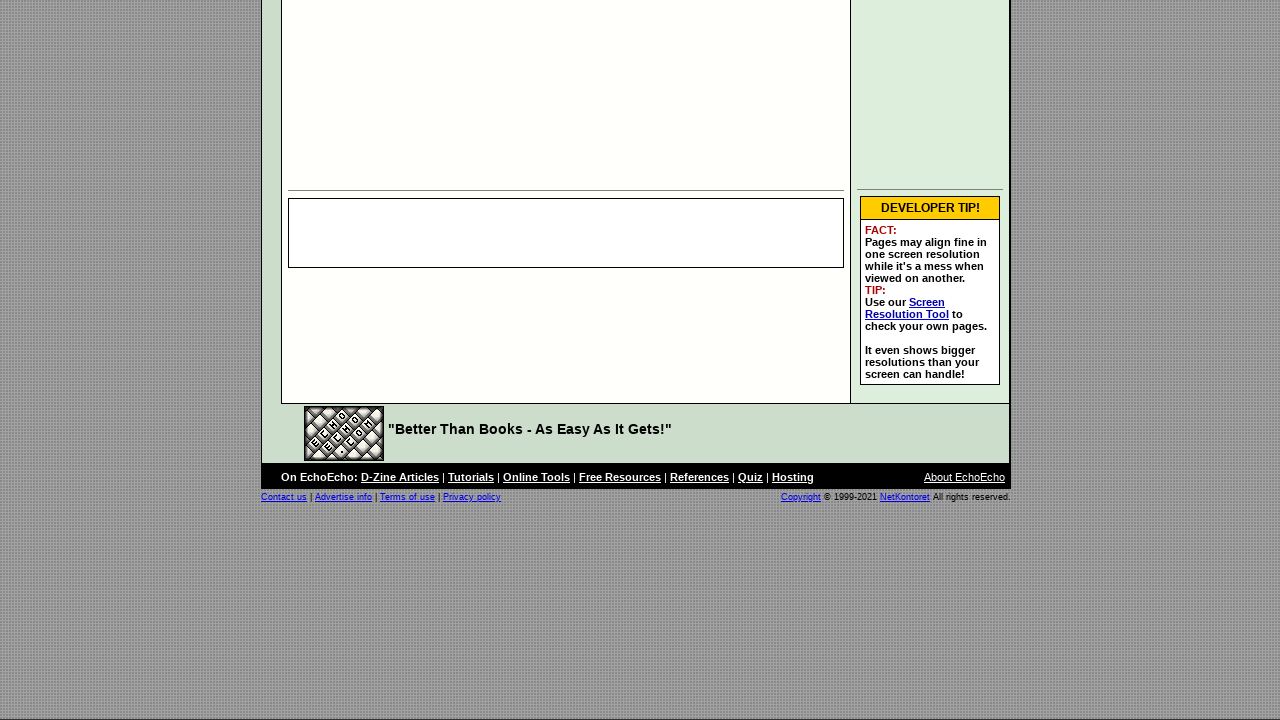

Radio button selector 'td.table5 input[name='group1']' is now visible
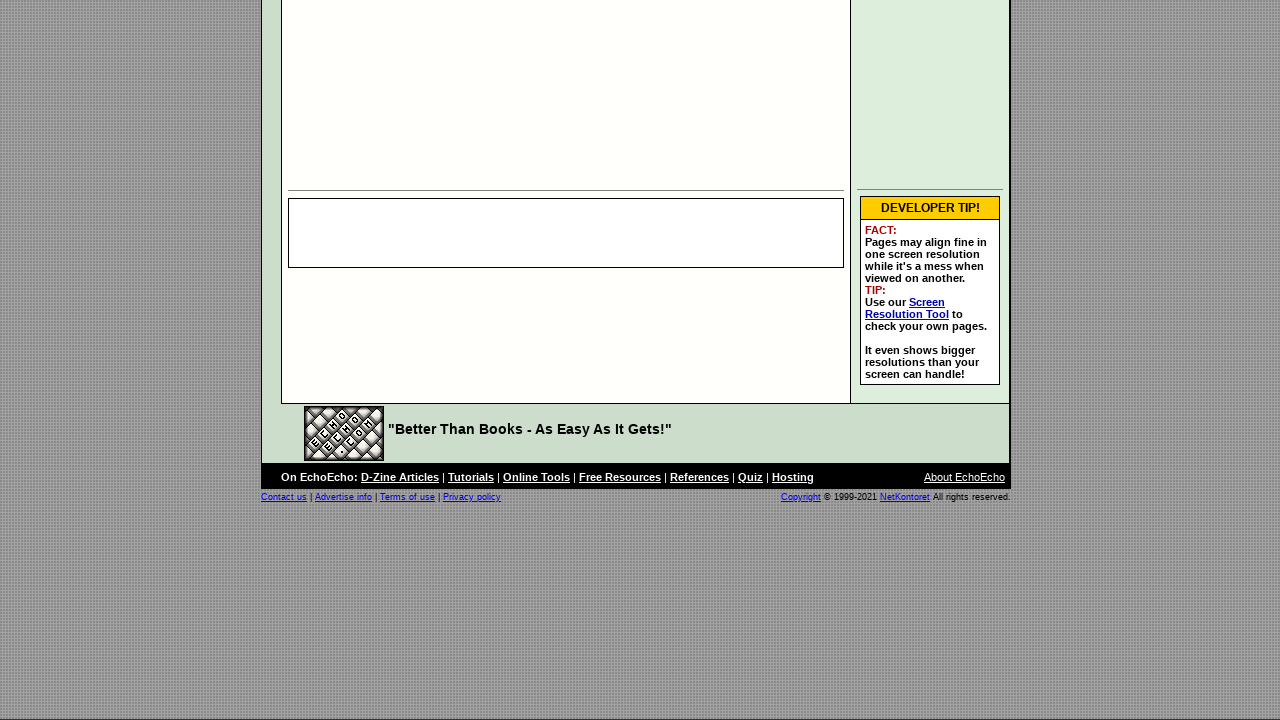

Selected 'Milk' option from Group1 radio buttons at (356, 360) on td.table5 input[name='group1'][value='Milk']
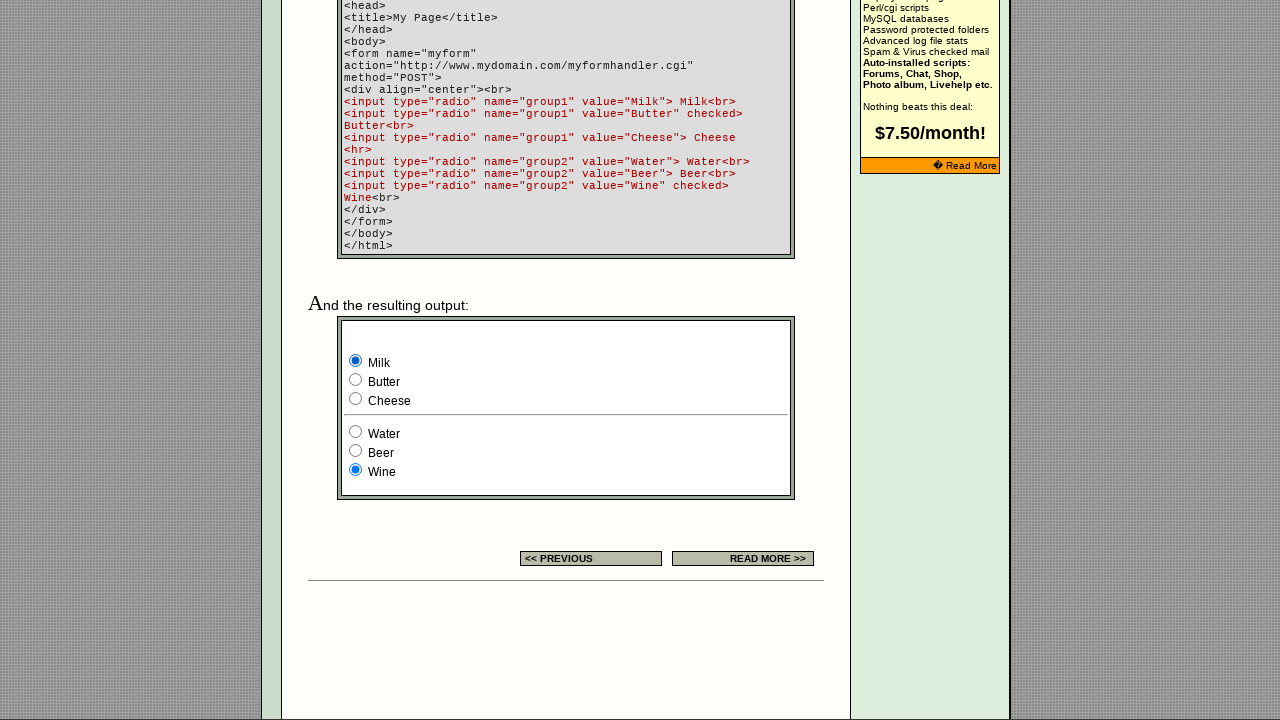

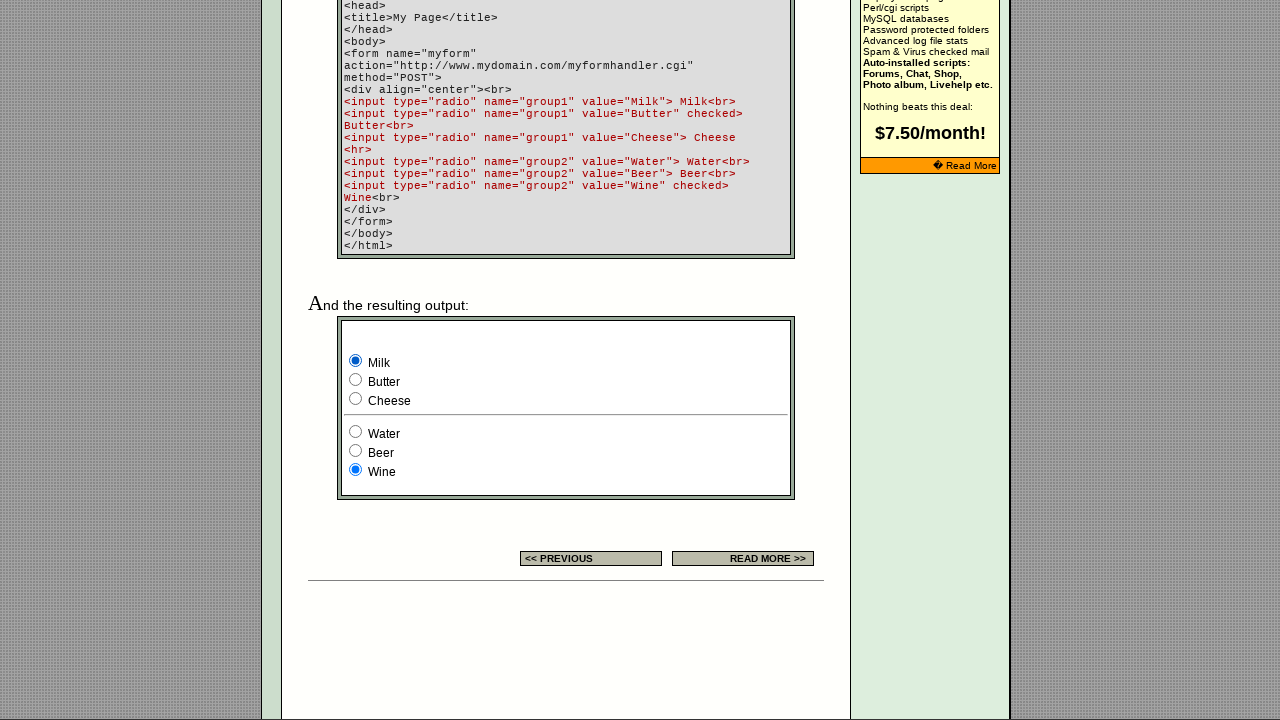